Reads two numbers from the page, calculates their sum, selects the result from a dropdown, and submits the form

Starting URL: http://suninjuly.github.io/selects1.html

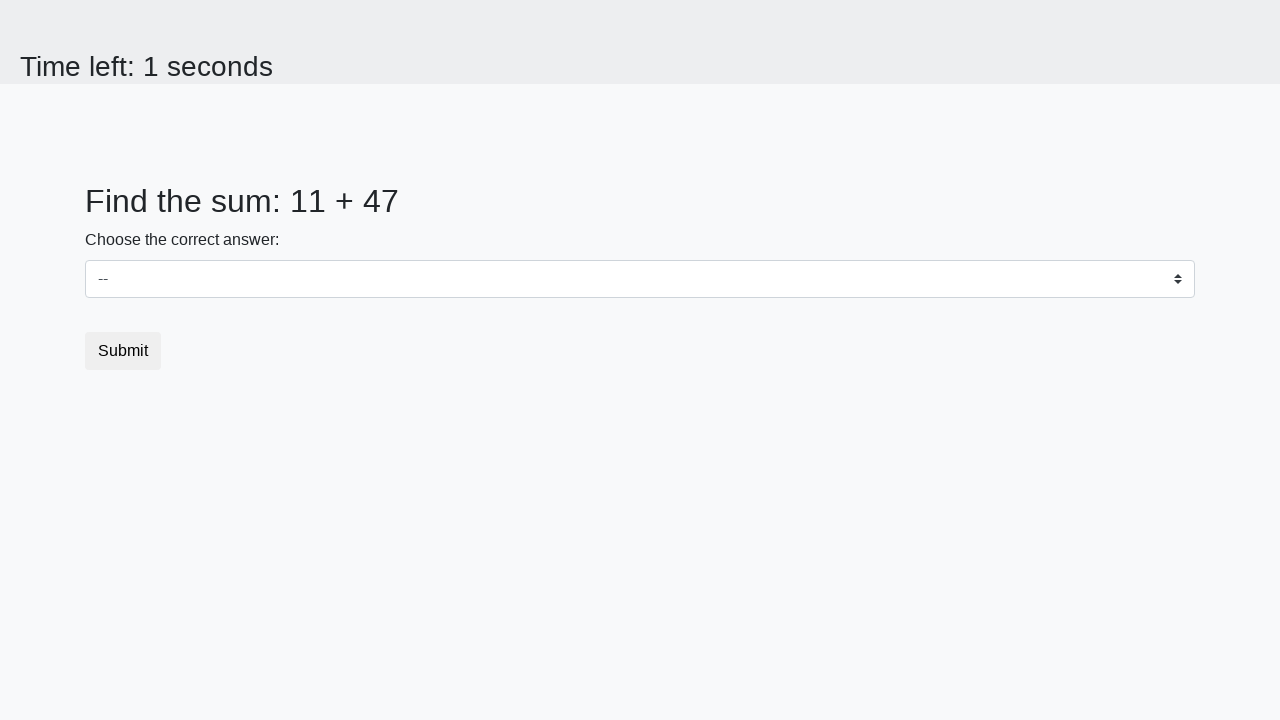

Read first number from #num1 element
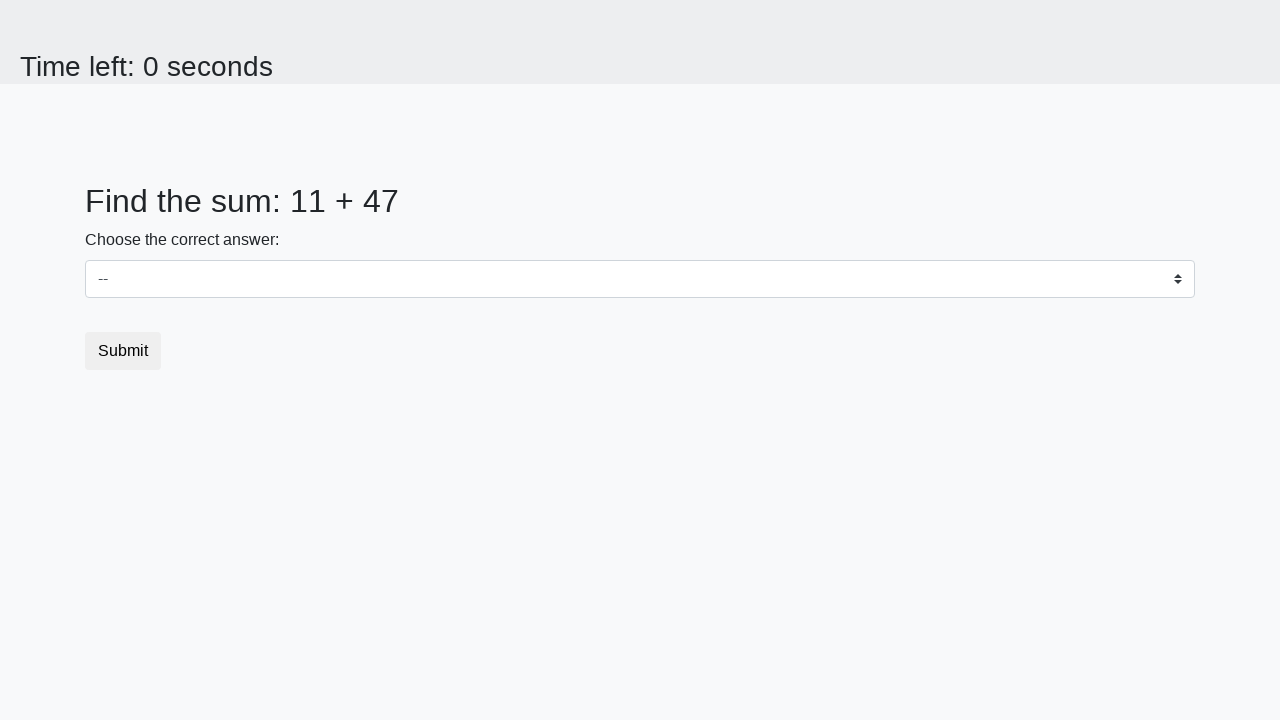

Read second number from #num2 element
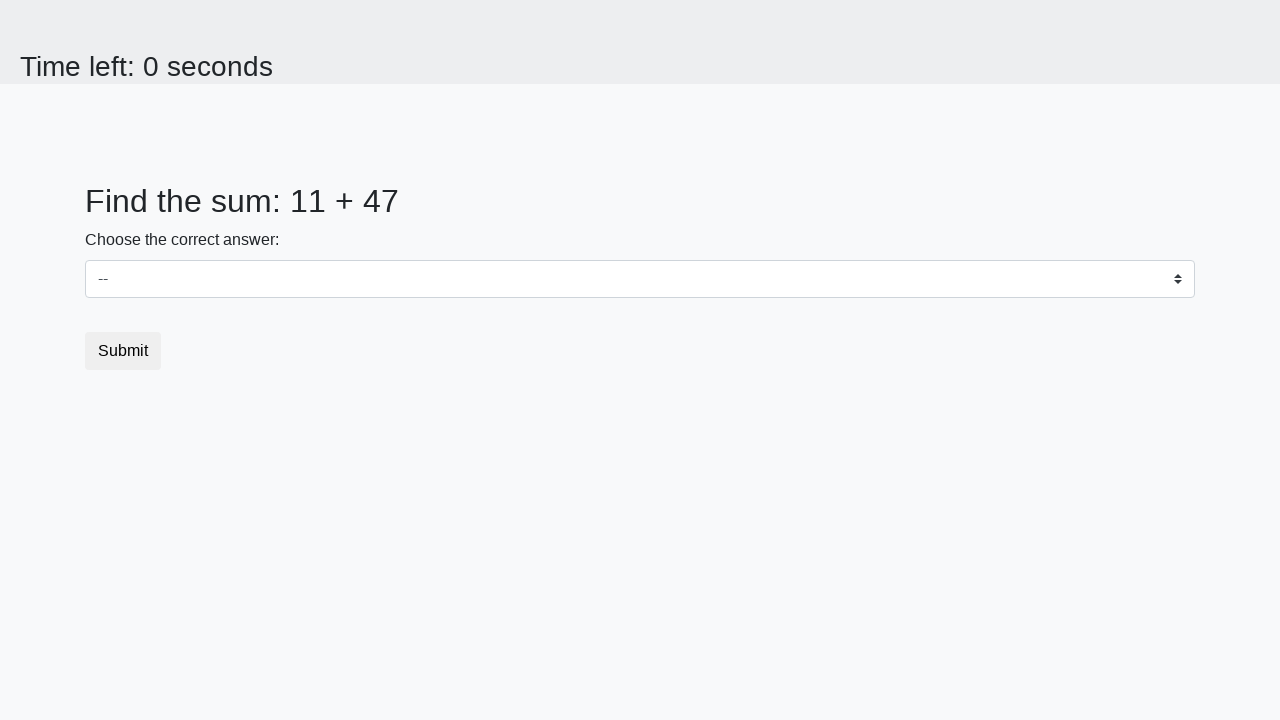

Calculated sum: 11 + 47 = 58
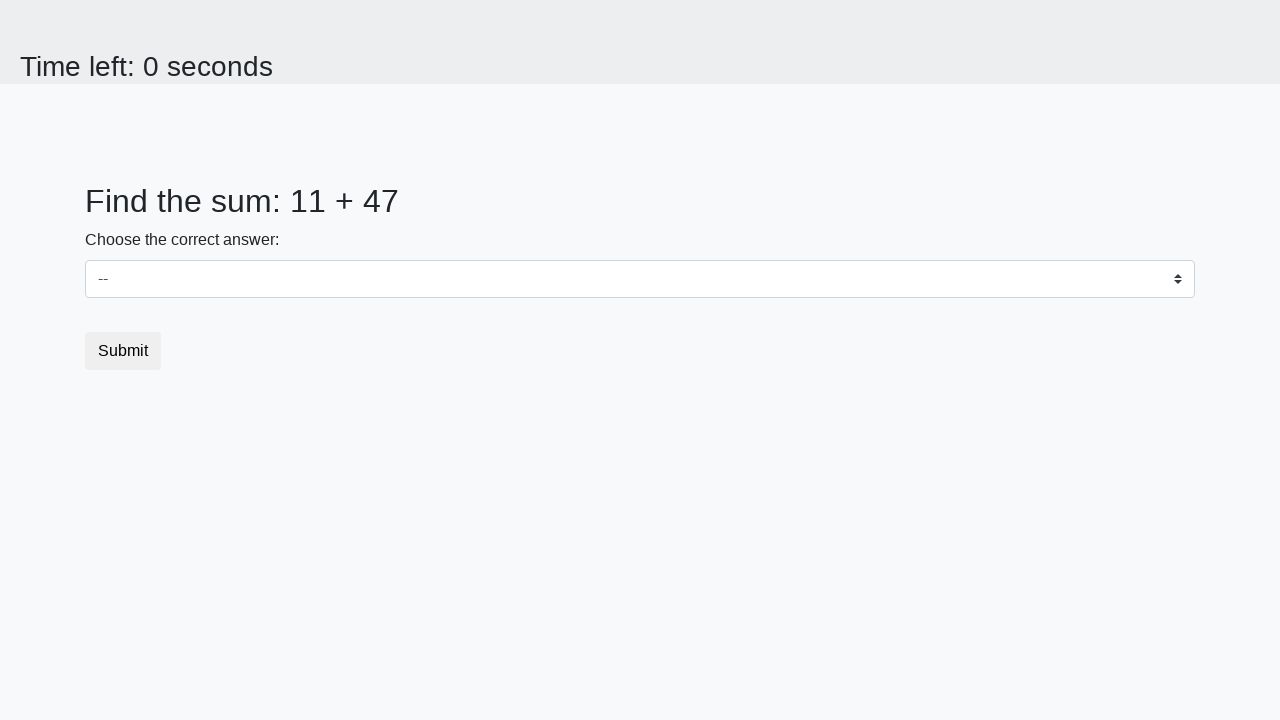

Selected sum value '58' from dropdown on select
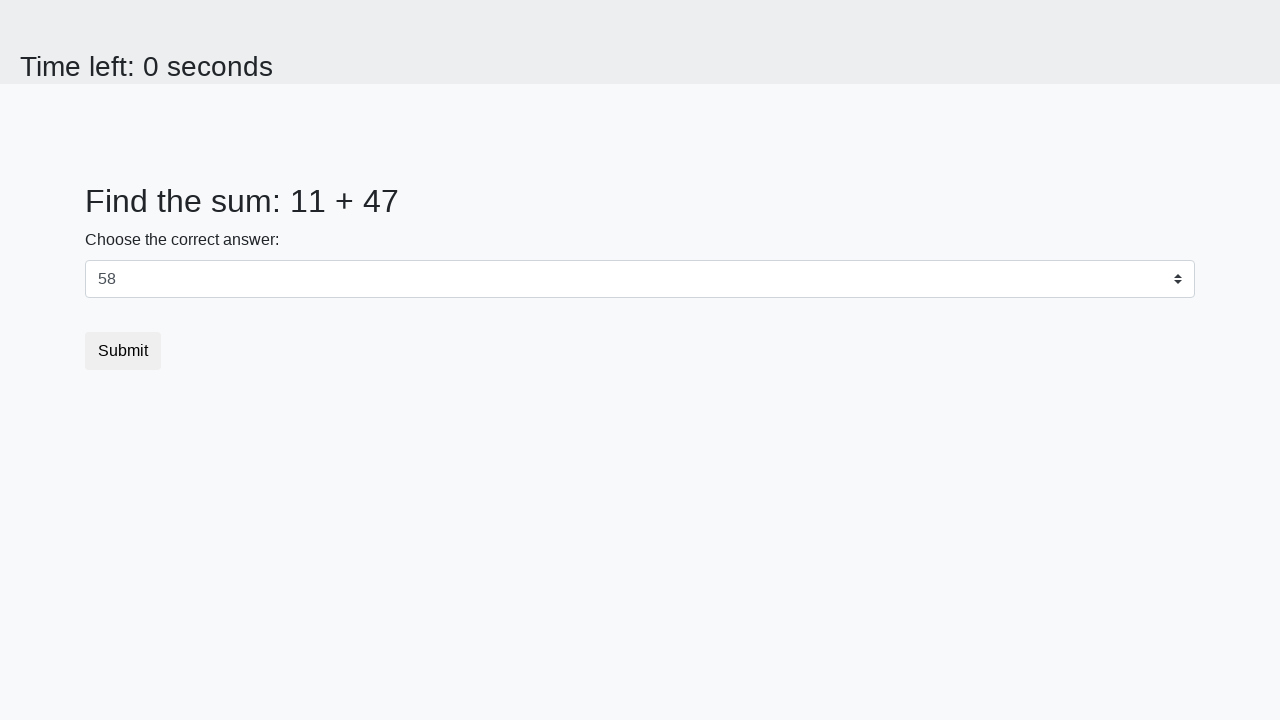

Clicked submit button to submit the form at (123, 351) on button[type='submit']
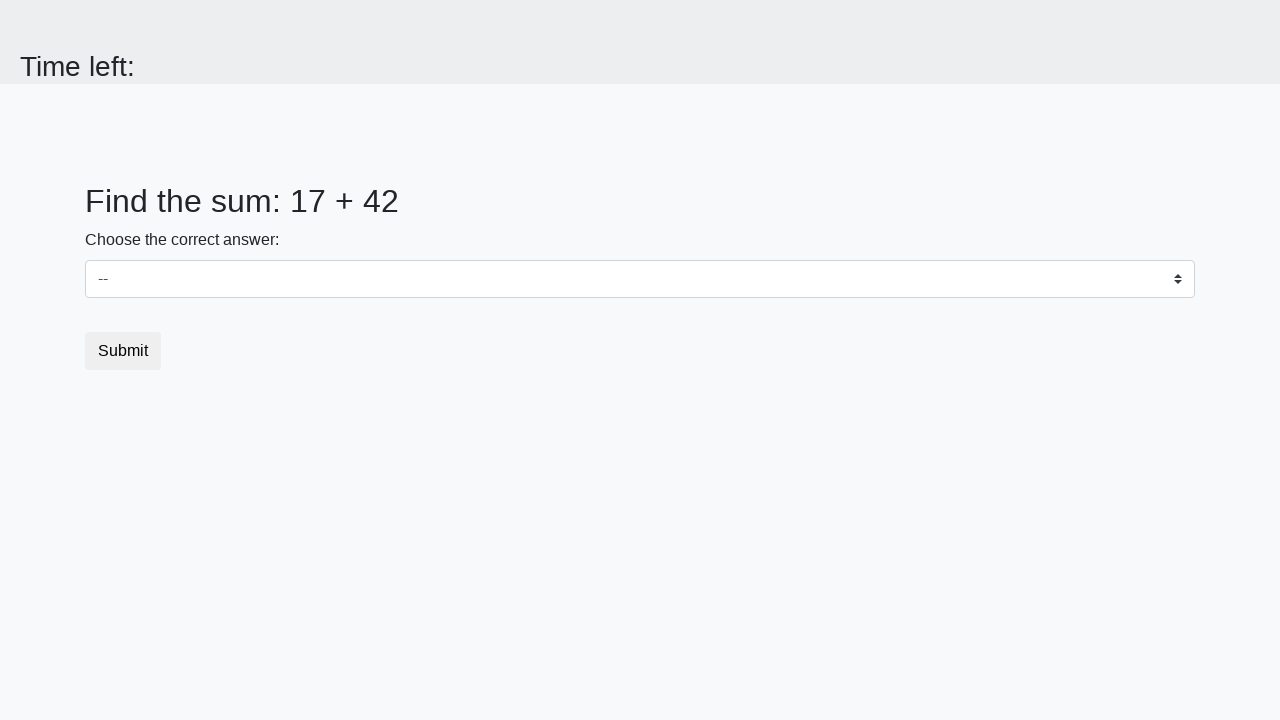

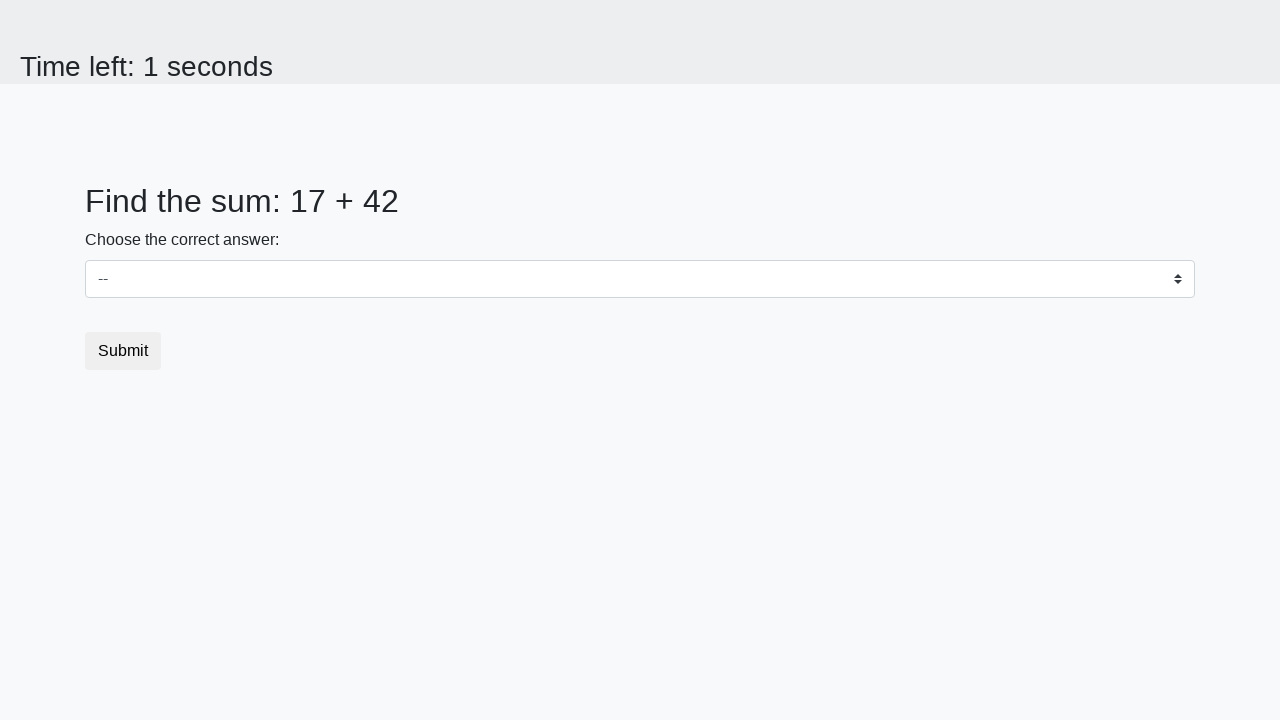